Navigates to the login page by clicking the LOGIN link in the navigation

Starting URL: https://telranedu.web.app

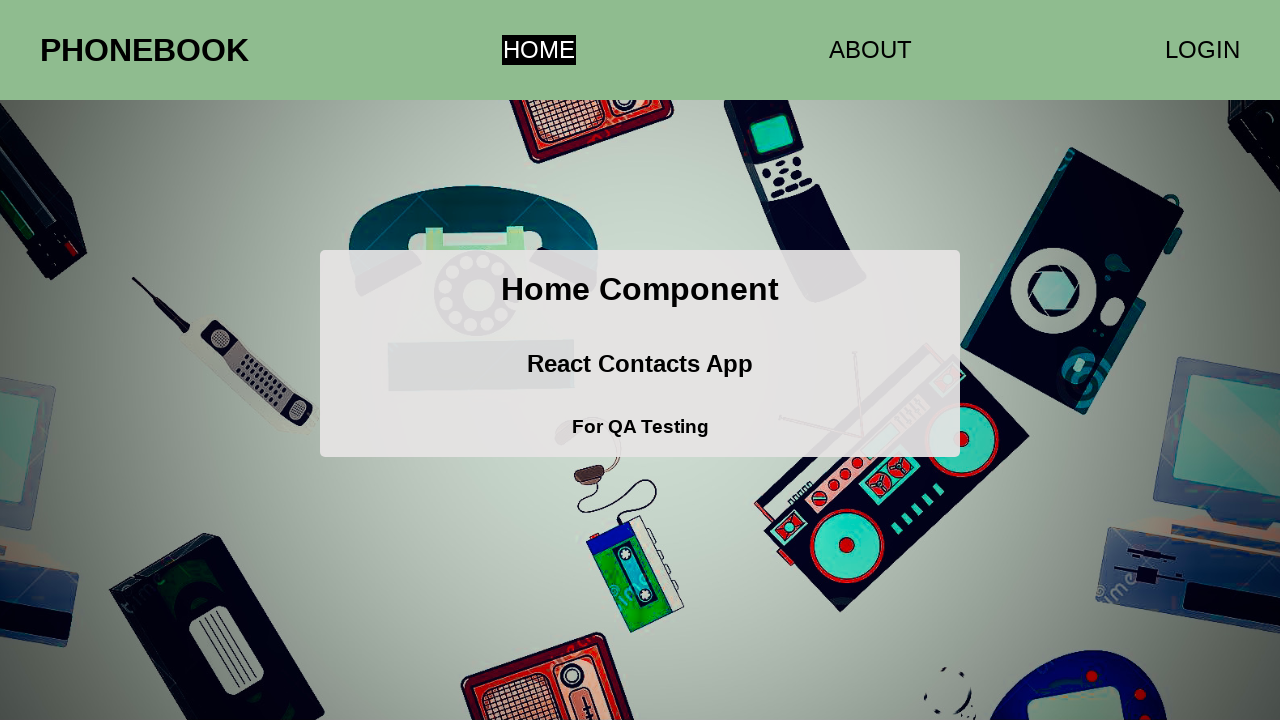

Clicked LOGIN link in navigation to navigate to login page at (1202, 50) on a:text('LOGIN')
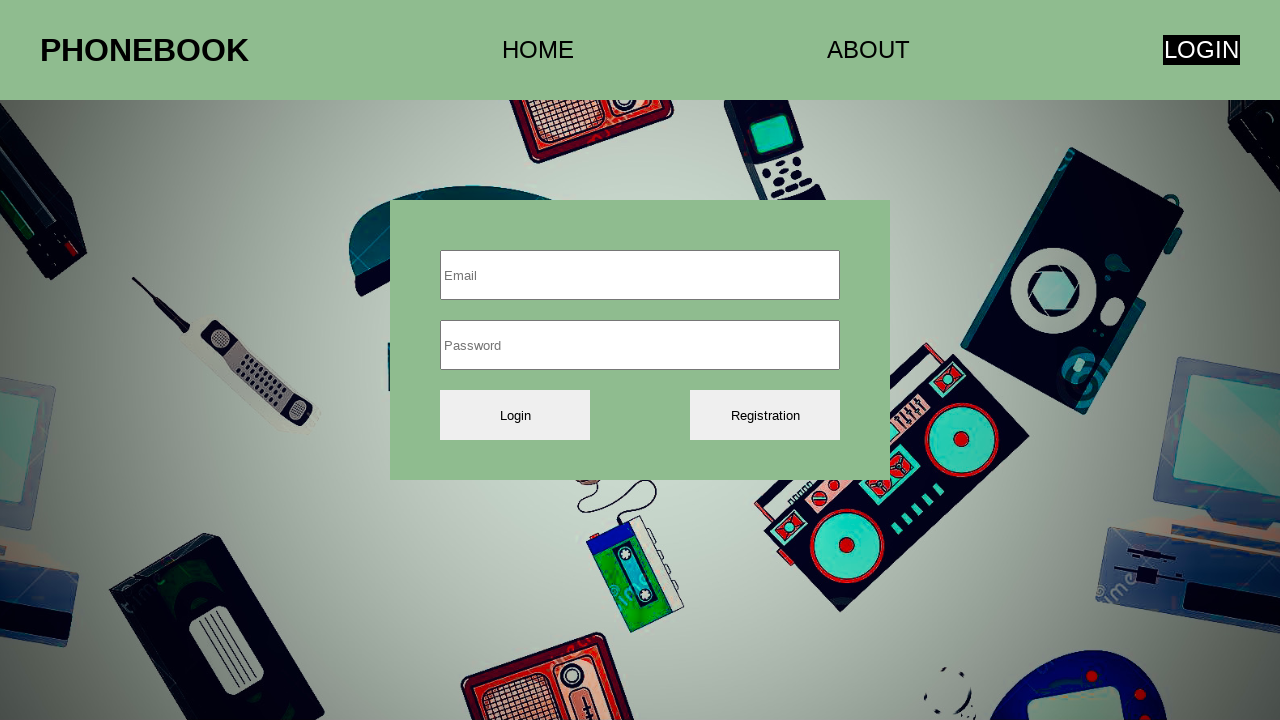

Login form loaded with email input field visible
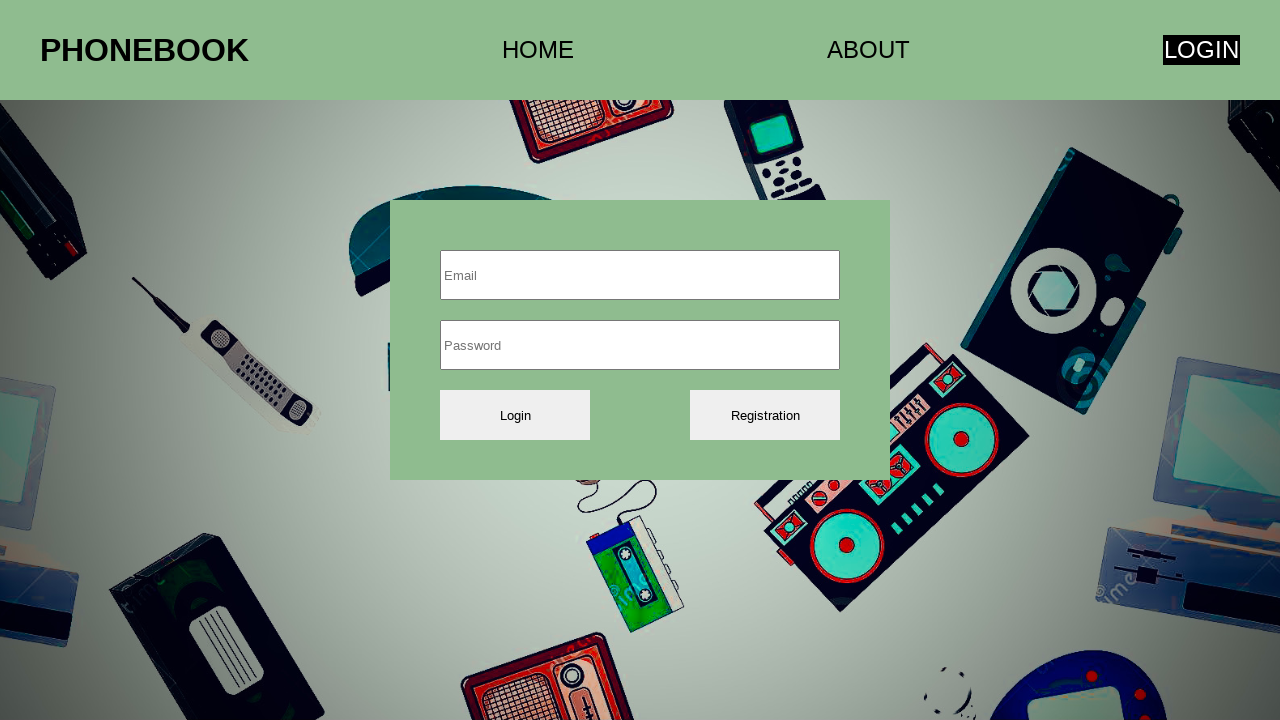

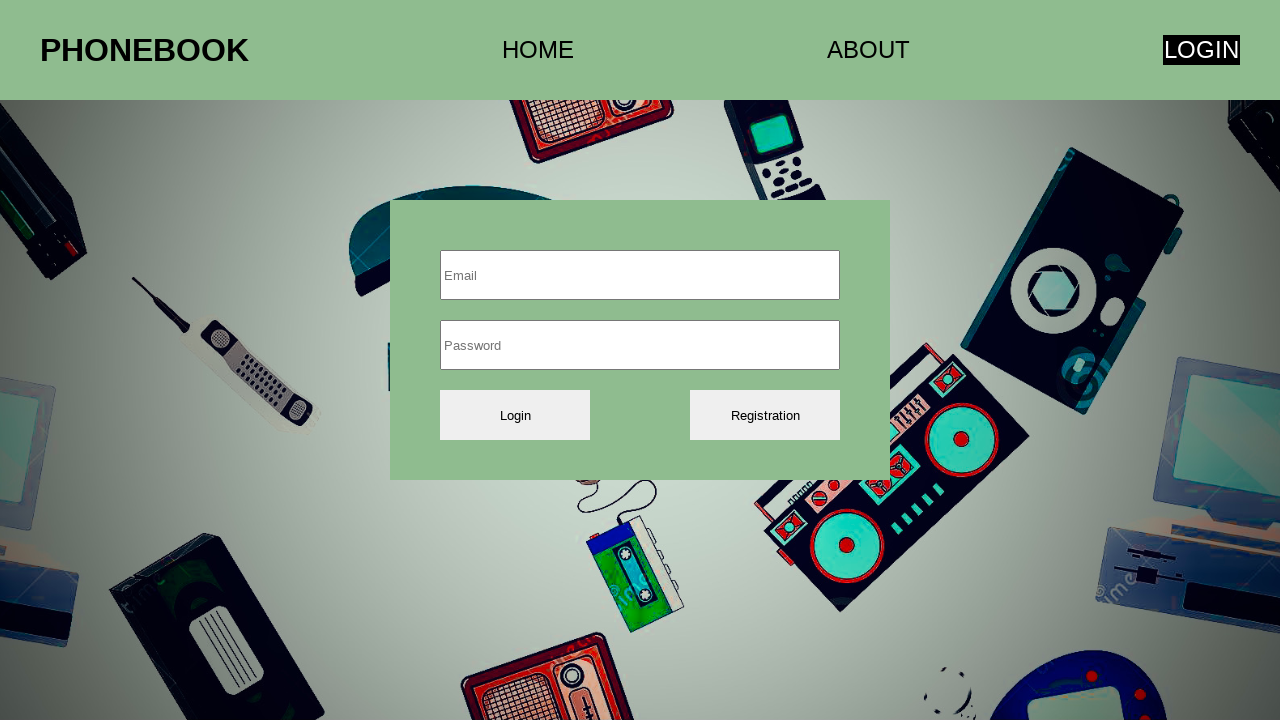